Tests Lorem Ipsum byte generation by selecting "bytes" option, entering a number, generating text, and verifying the character count matches the input.

Starting URL: https://www.lipsum.com/

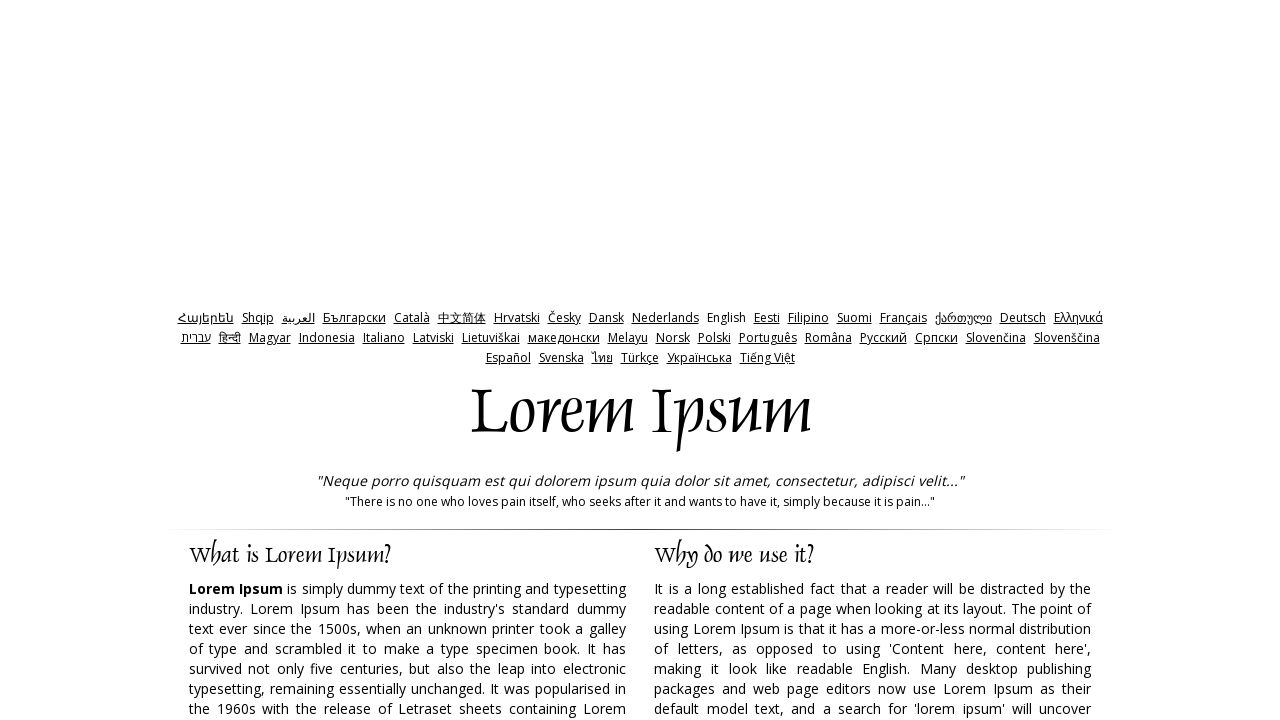

Waited for 'bytes' radio button to be visible
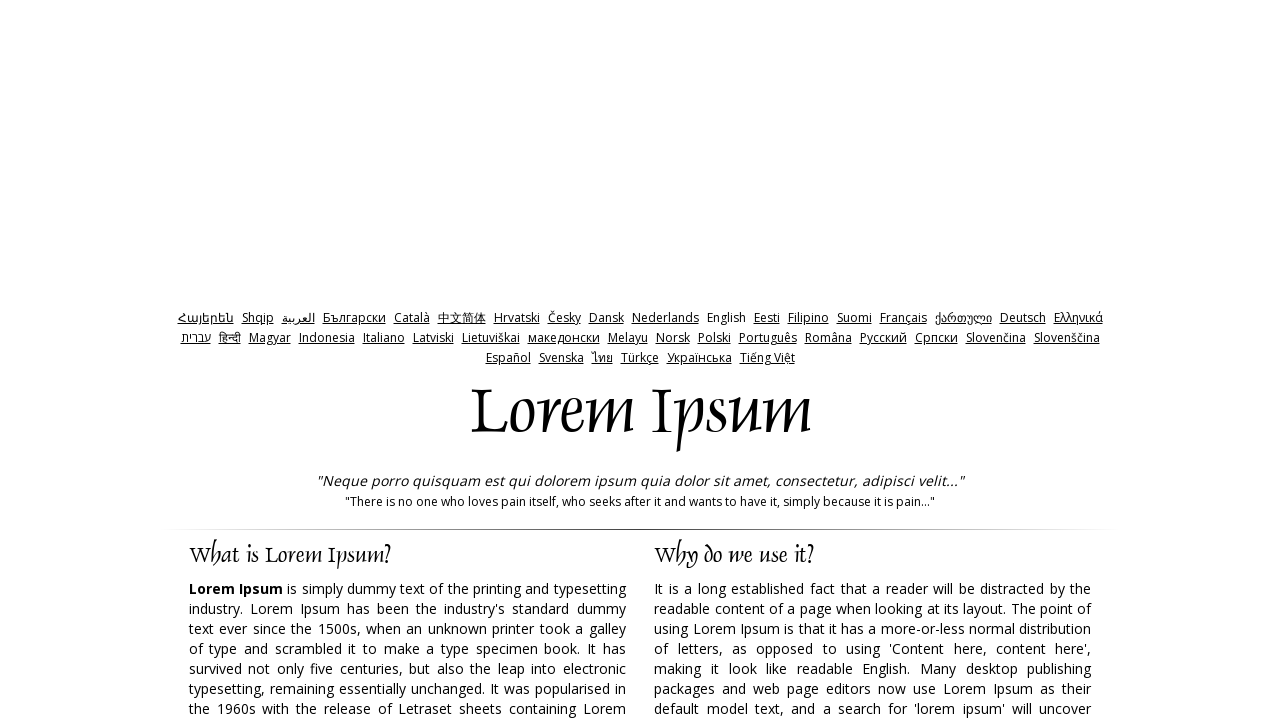

Clicked 'bytes' radio button to select byte generation mode at (735, 360) on input#bytes
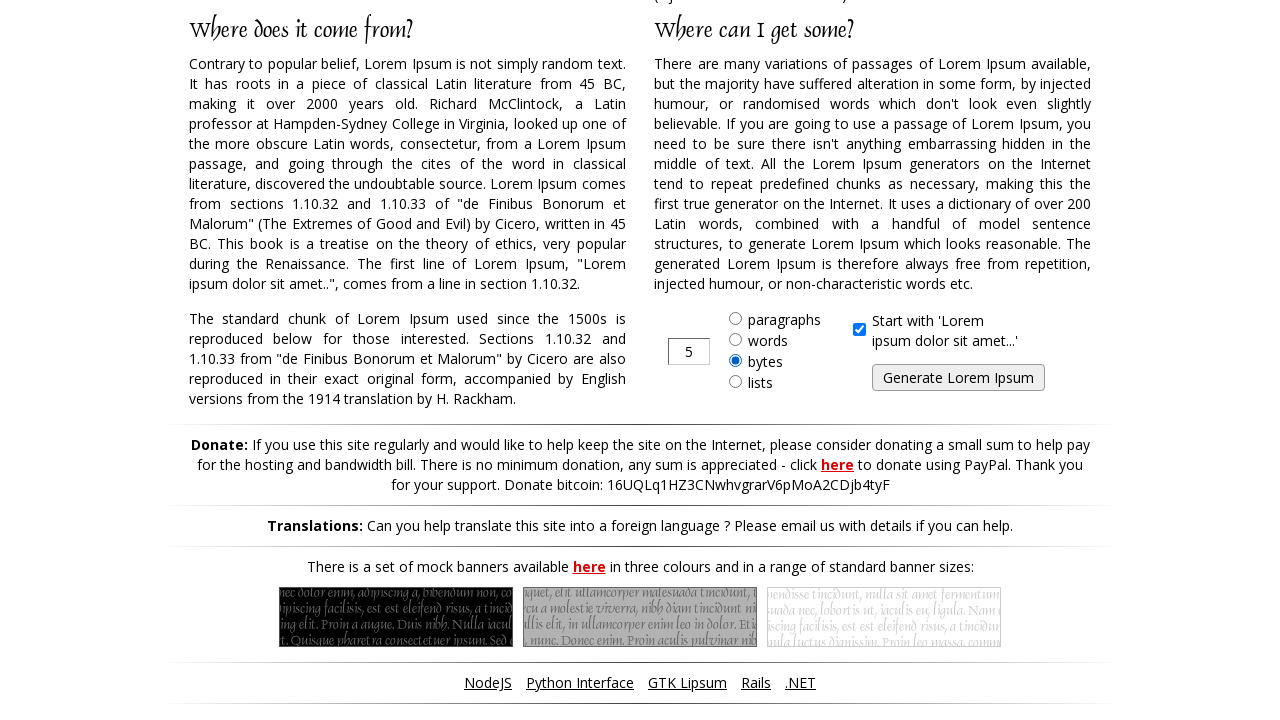

Cleared the amount input field on input#amount
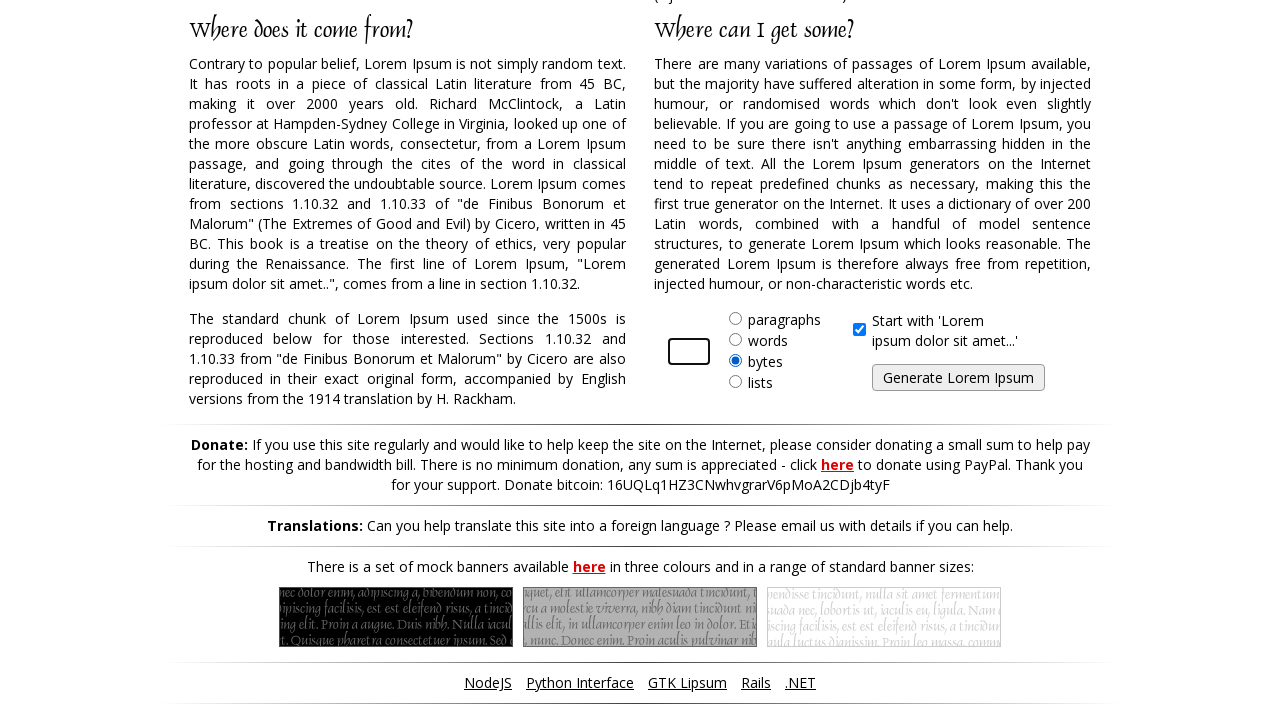

Entered '15' as the number of bytes to generate on input#amount
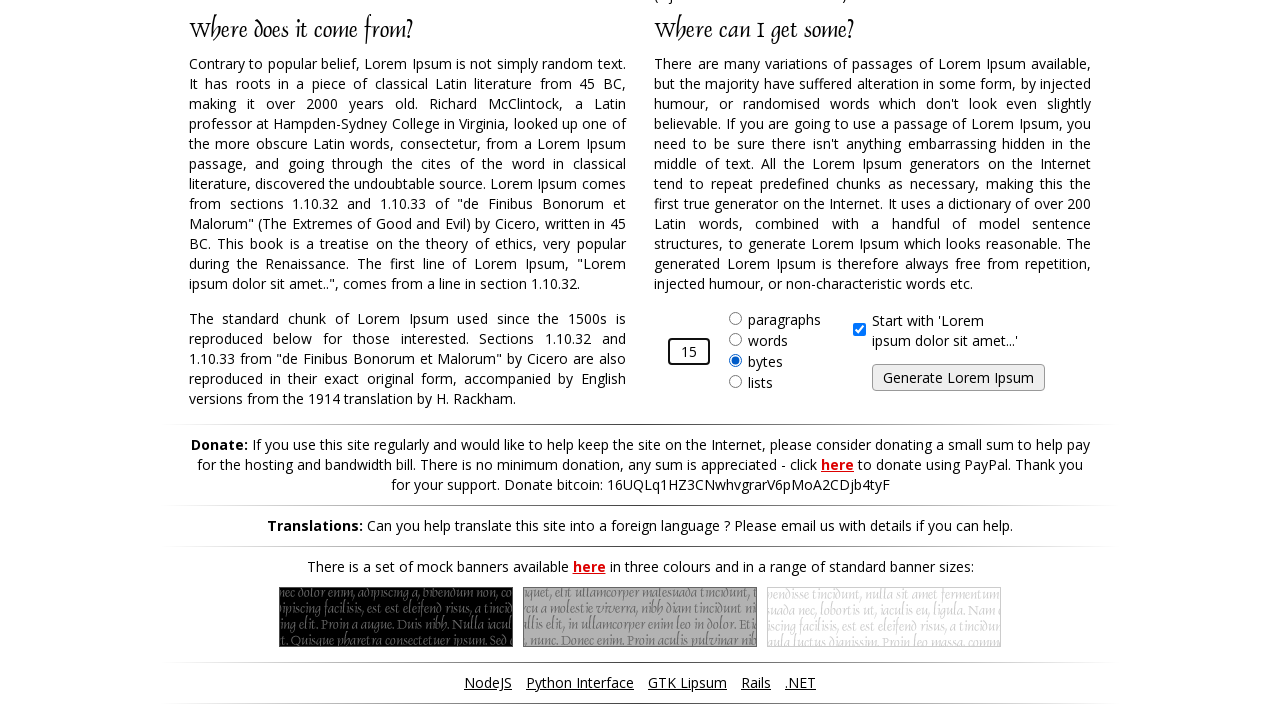

Clicked 'Generate Lorem Ipsum' button to generate text at (958, 378) on input[value='Generate Lorem Ipsum']
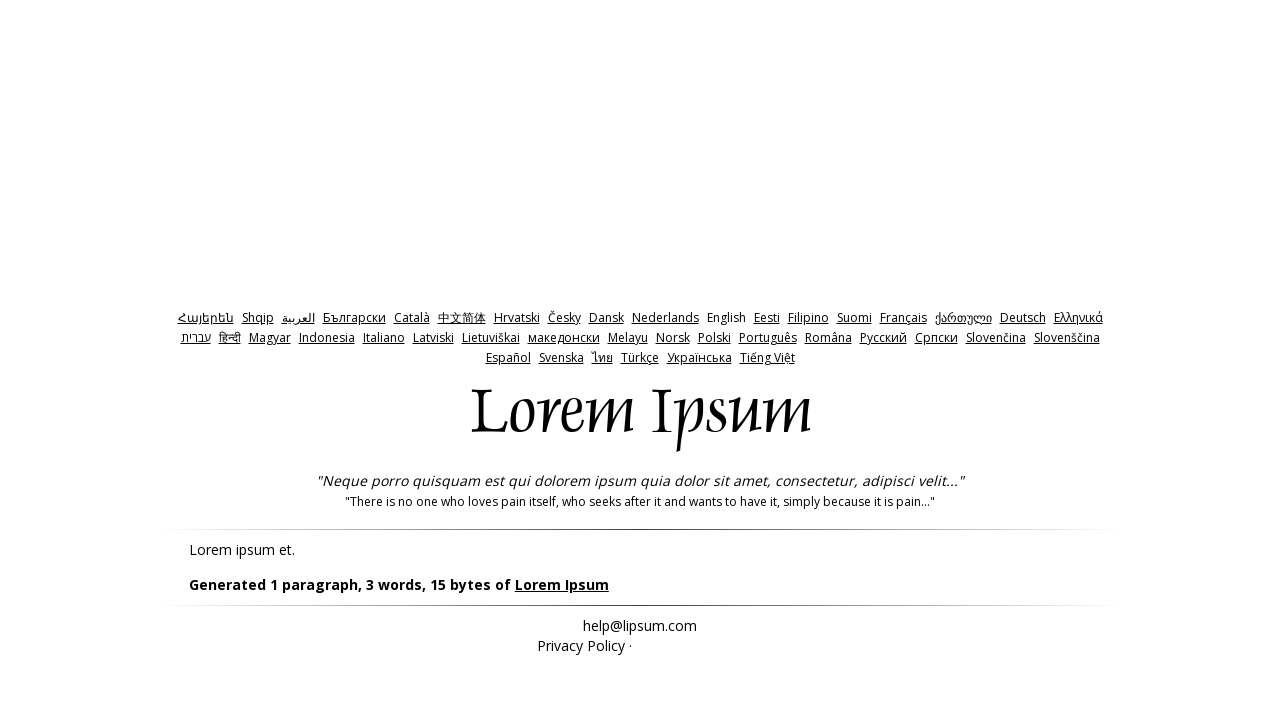

Generated Lorem Ipsum text appeared with matching byte count
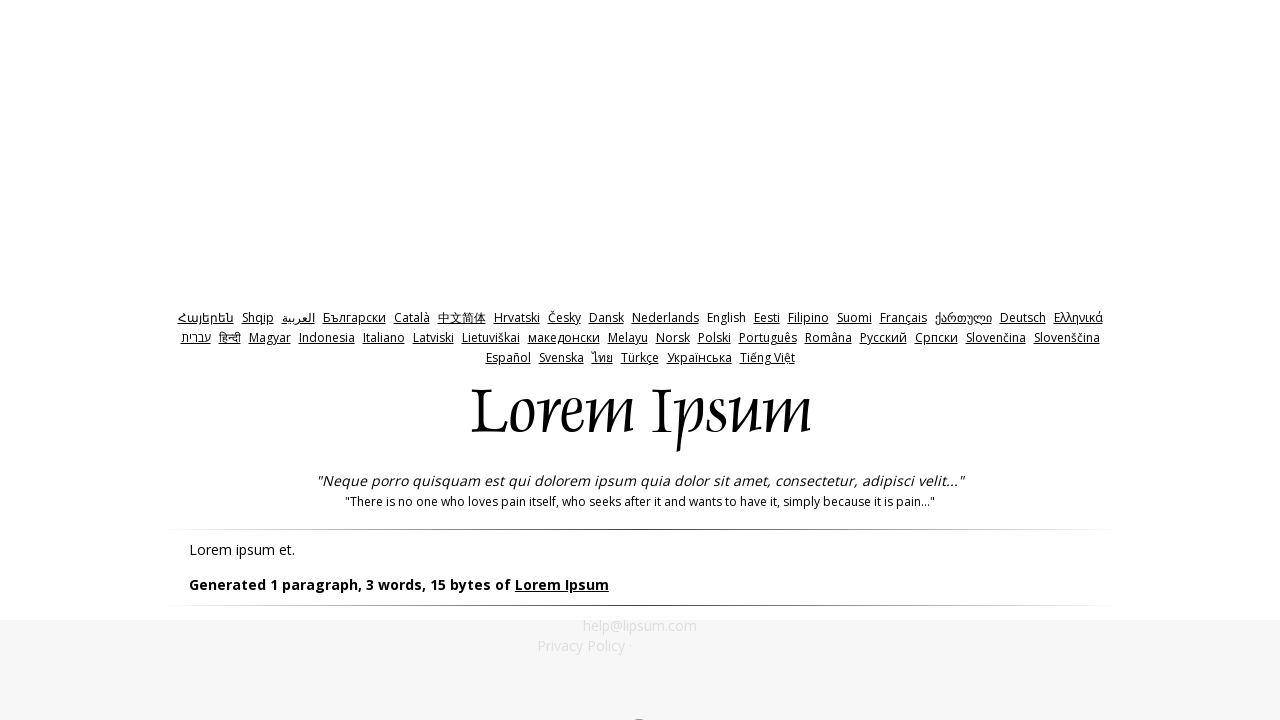

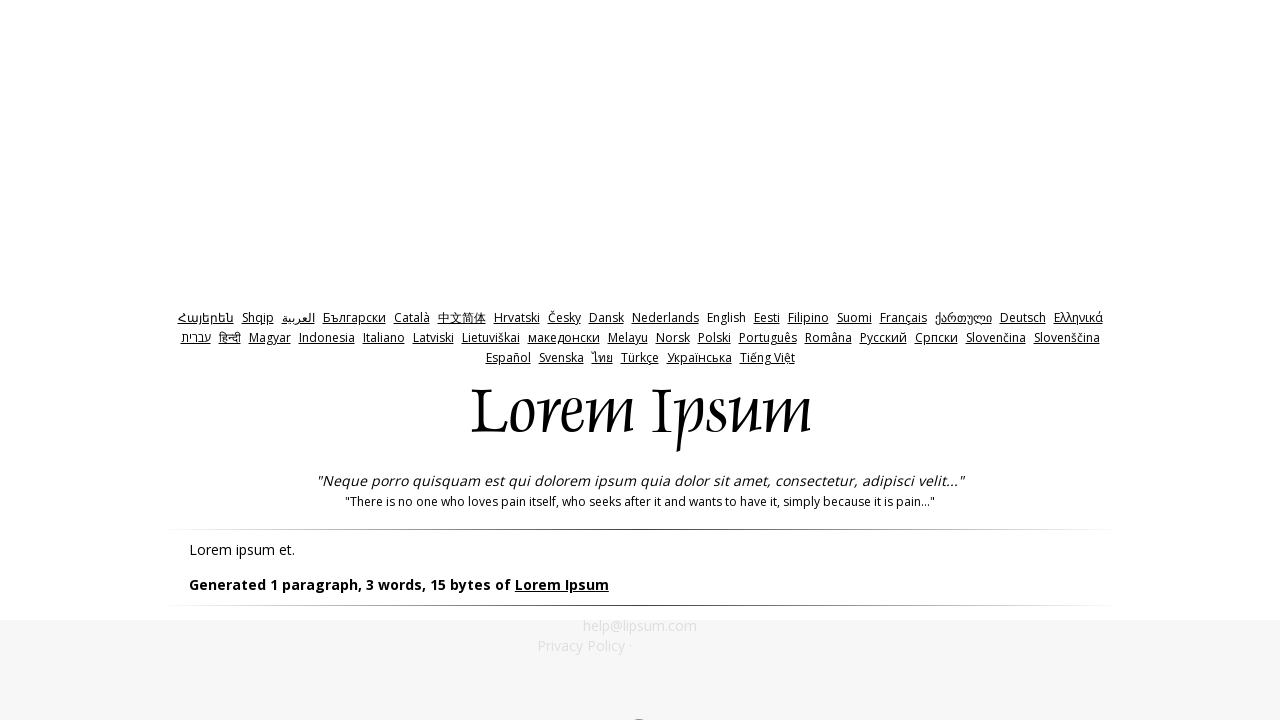